Opens the OrangeHRM demo application and verifies that the company branding logo is displayed on the login page

Starting URL: https://opensource-demo.orangehrmlive.com/web/index.php/auth/login

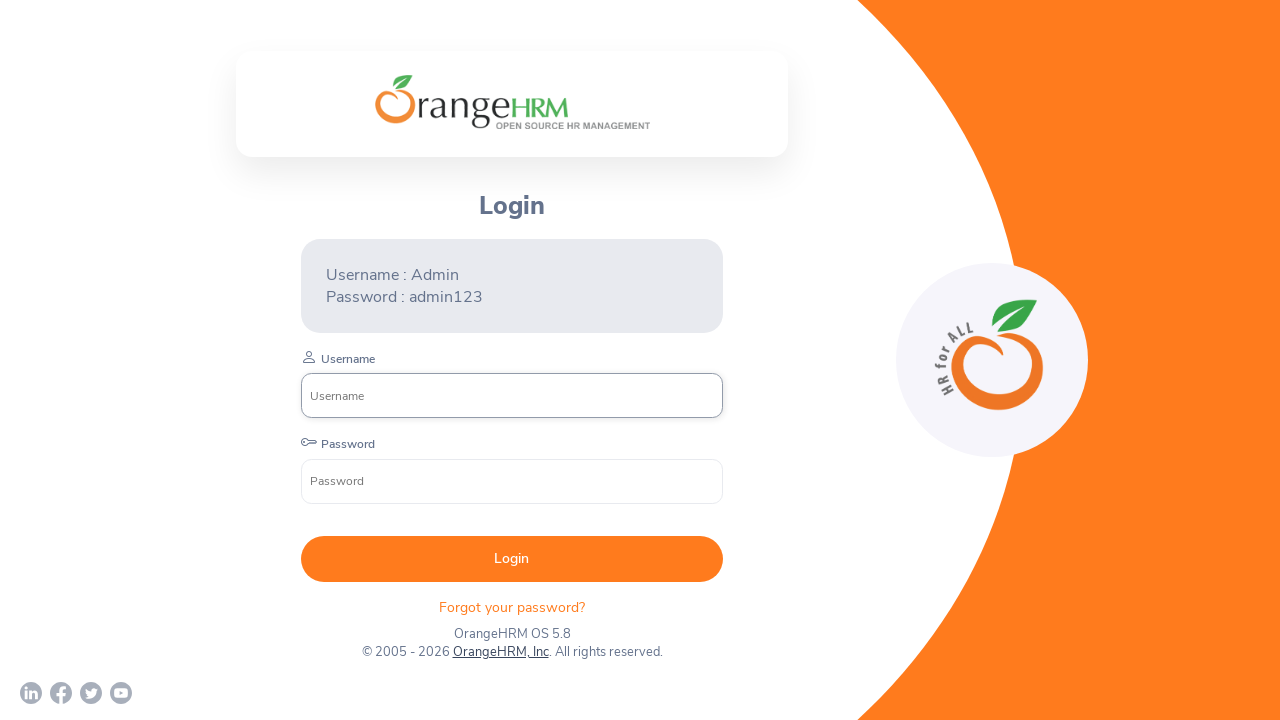

Waited for company branding logo to load on login page
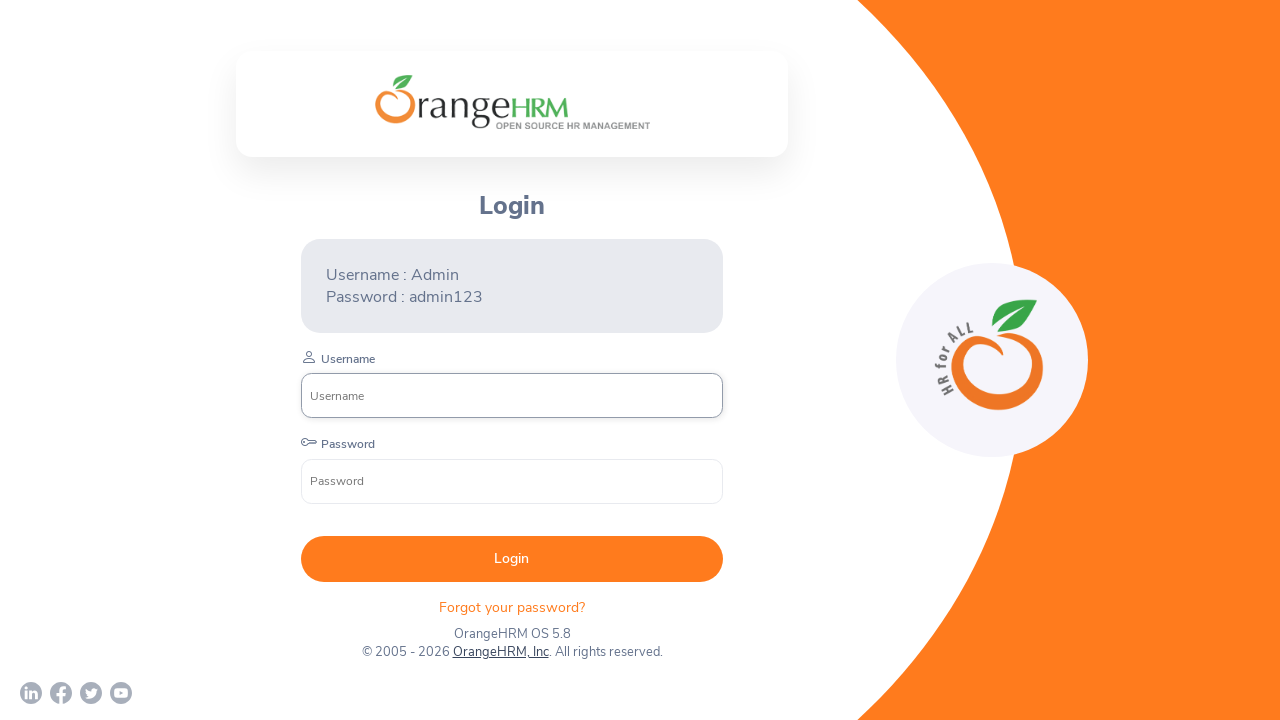

Located company branding logo element
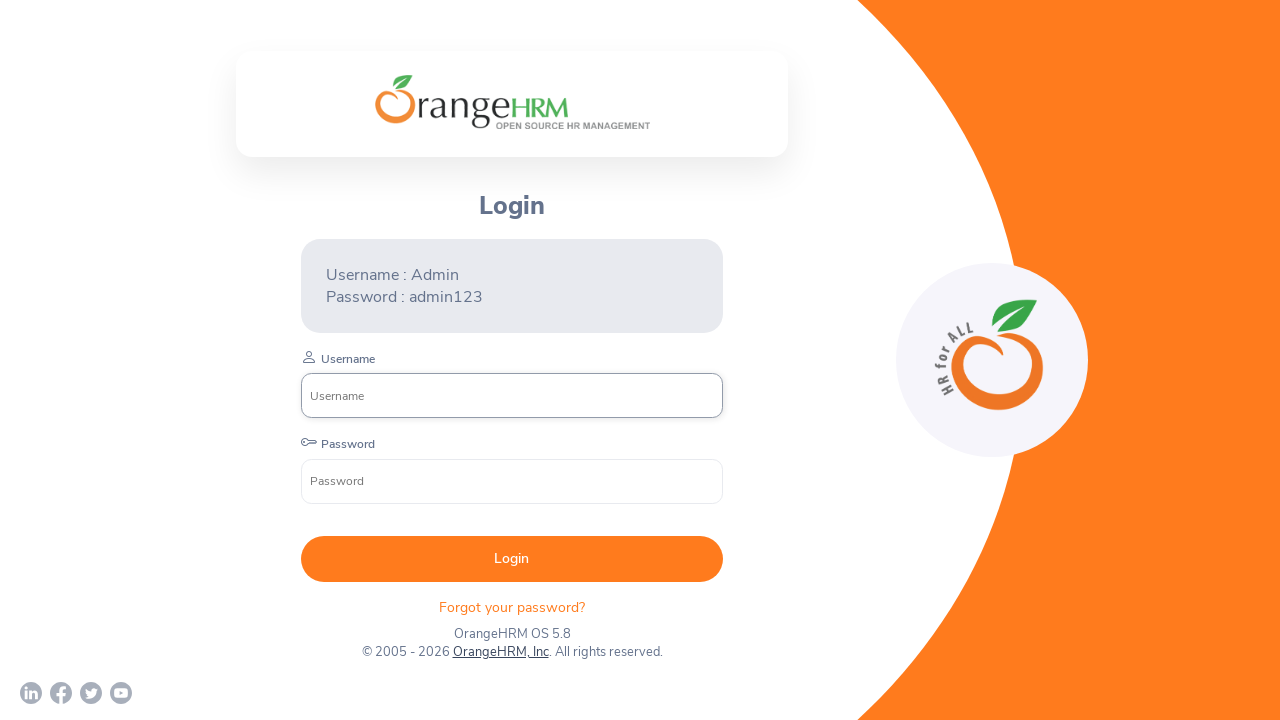

Verified that company branding logo is visible on the login page
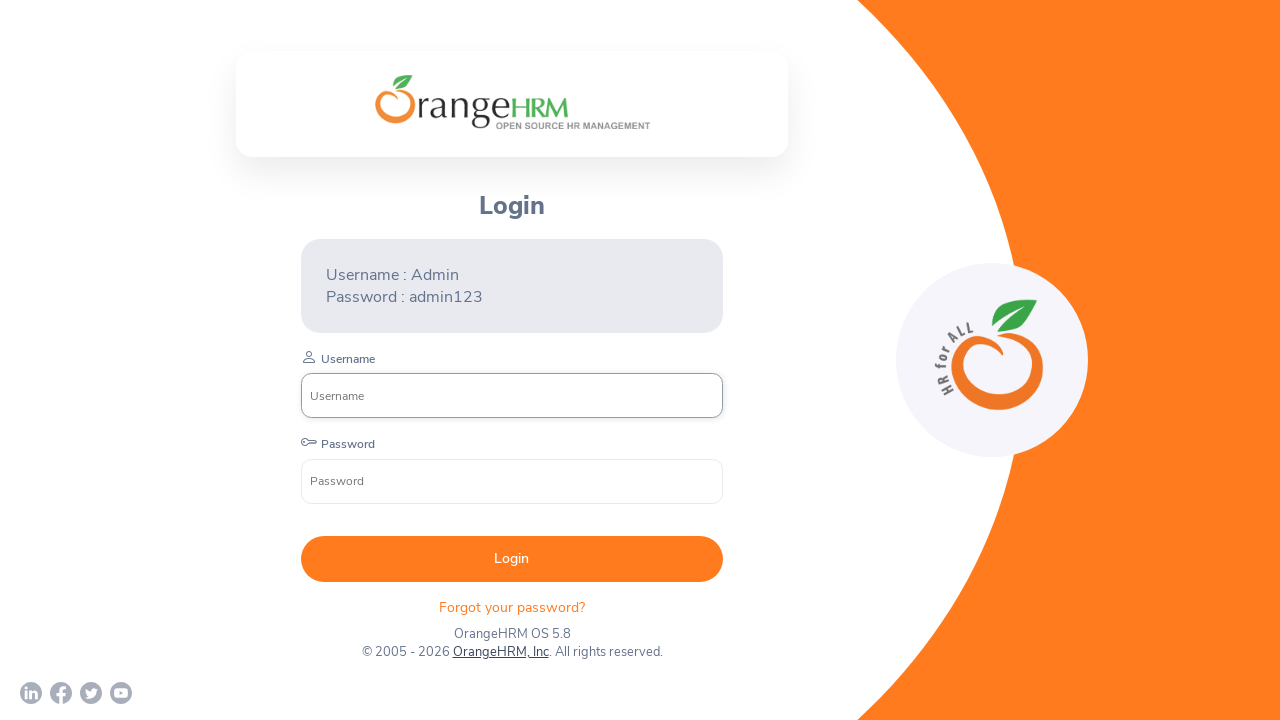

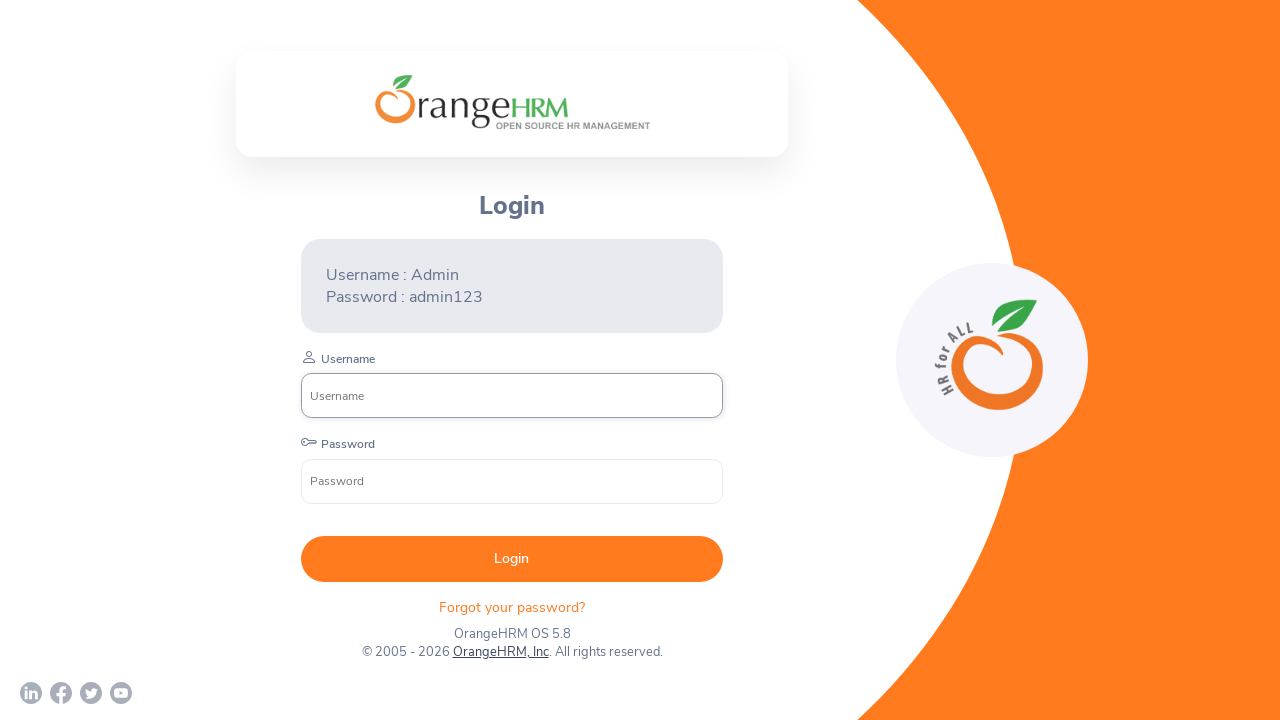